Tests form validation by clicking the register button with all fields empty and verifying an error message appears

Starting URL: https://qa-practice.netlify.app/bugs-form

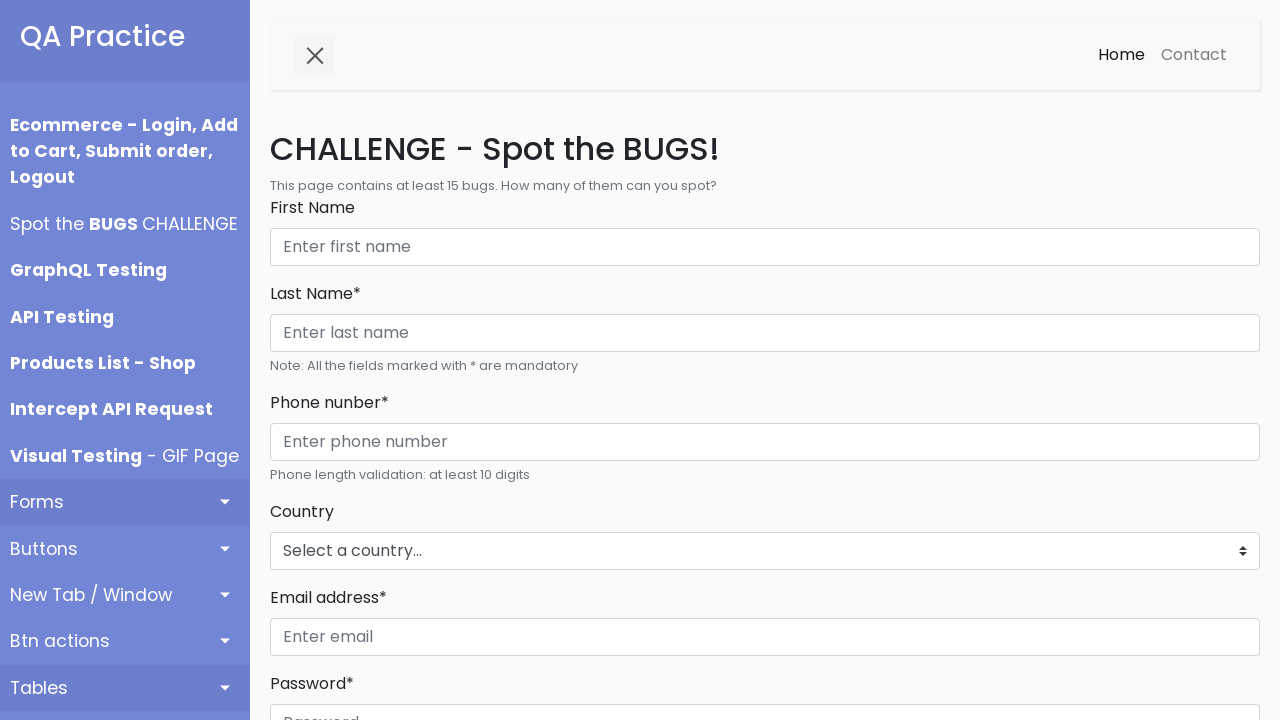

Navigated to bugs form page
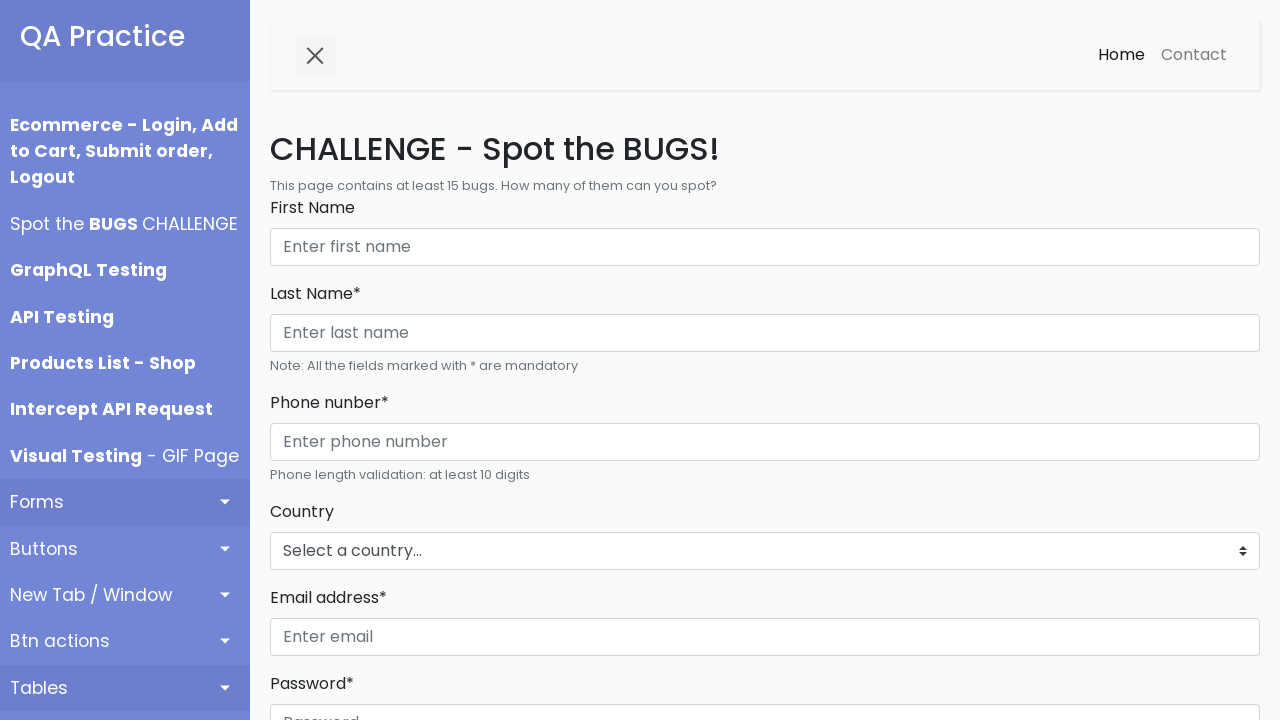

Clicked register button with all fields empty at (316, 360) on #registerBtn
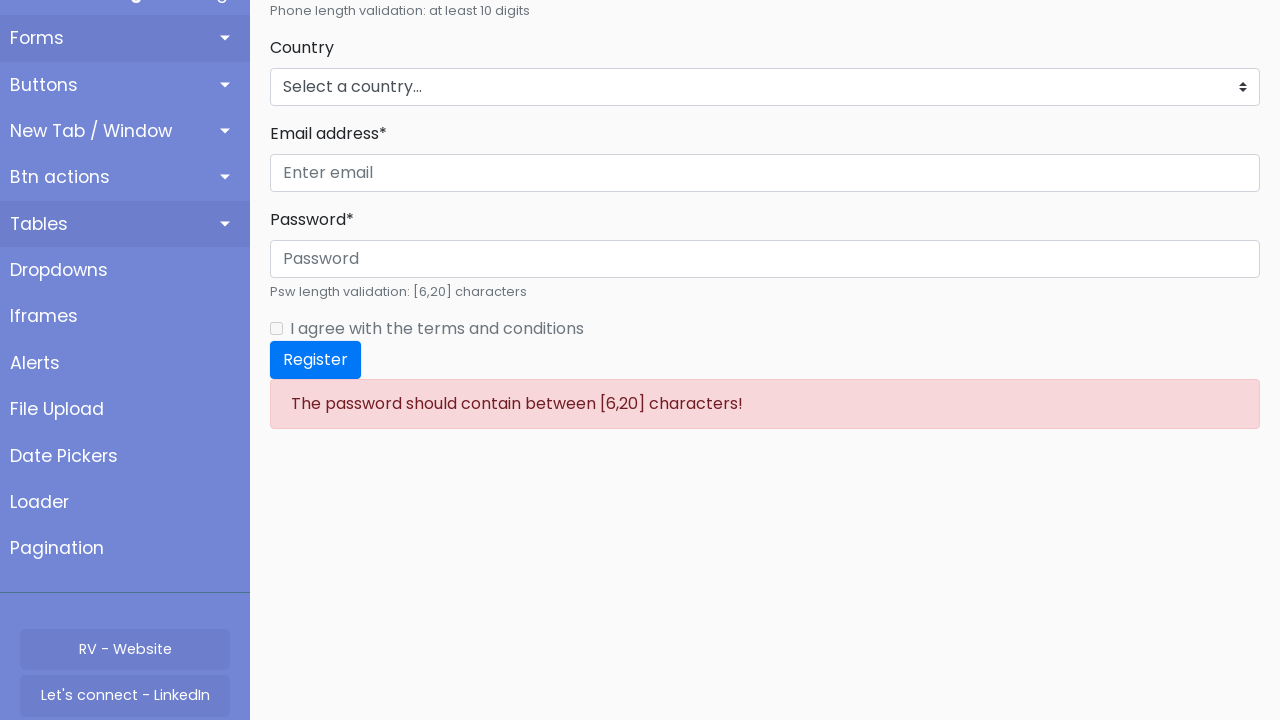

Error message element appeared
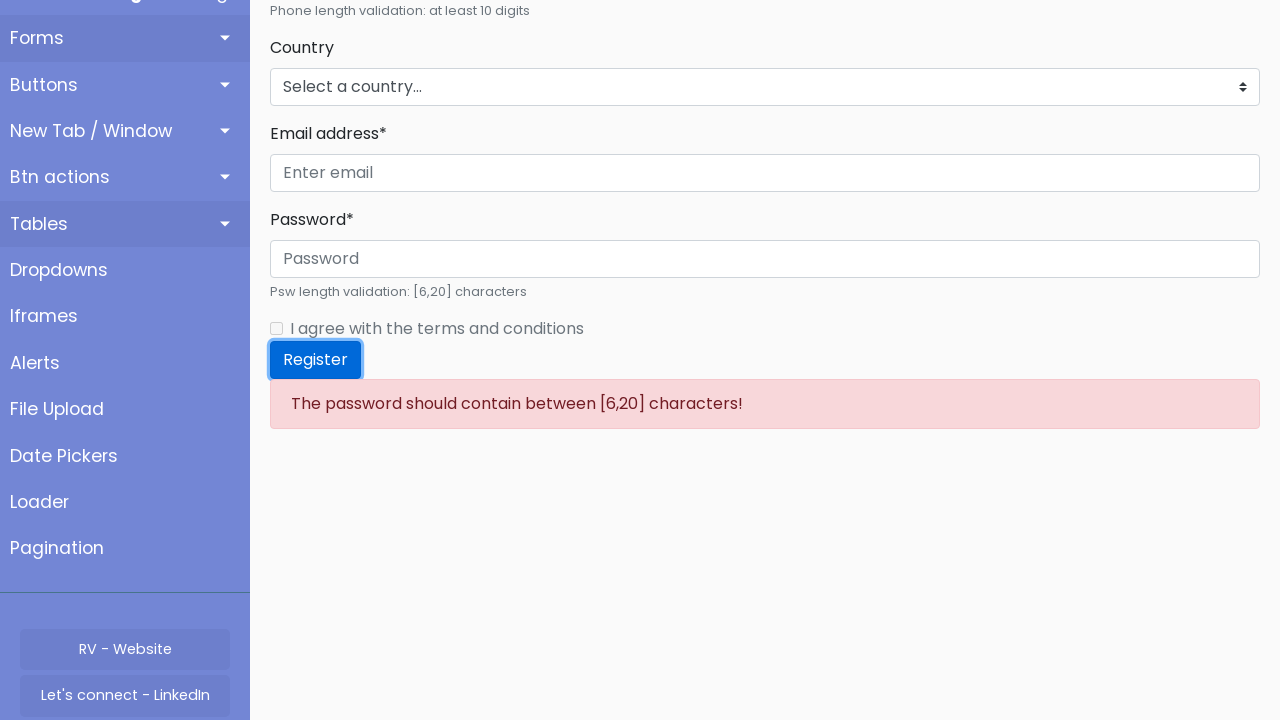

Retrieved error message text: 'The password should contain between [6,20] characters!'
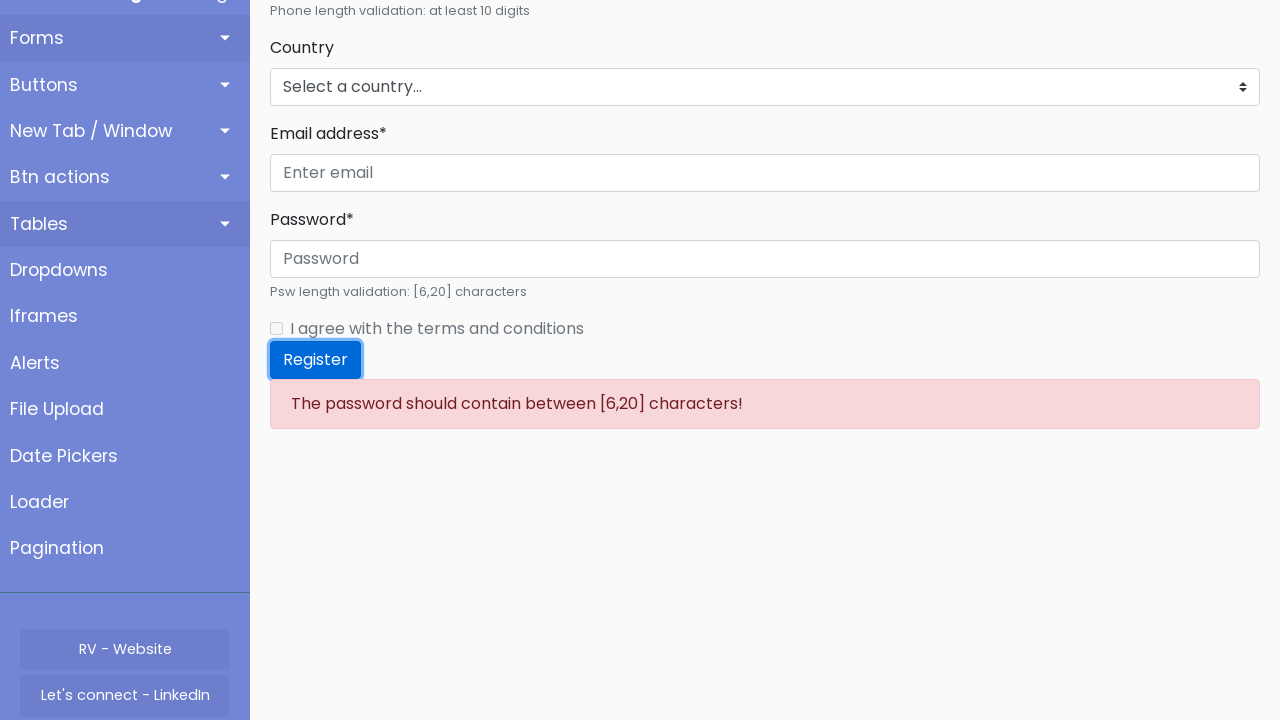

Verified error message contains expected validation text
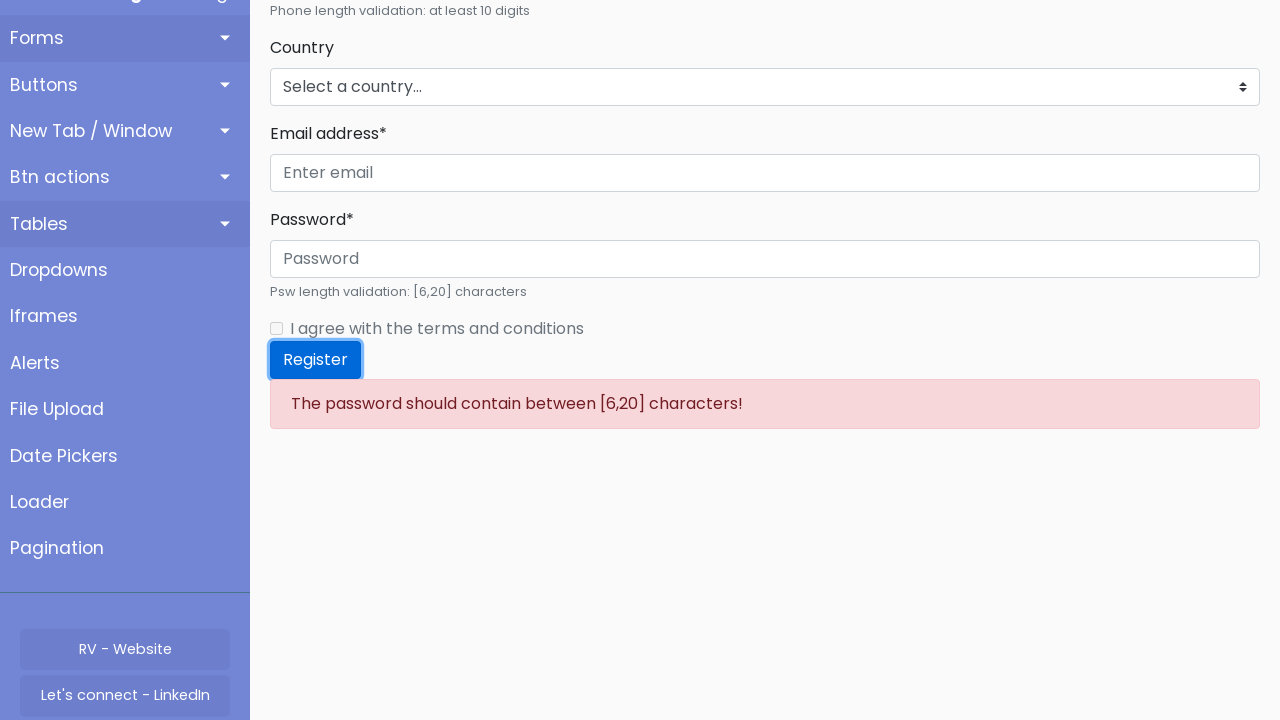

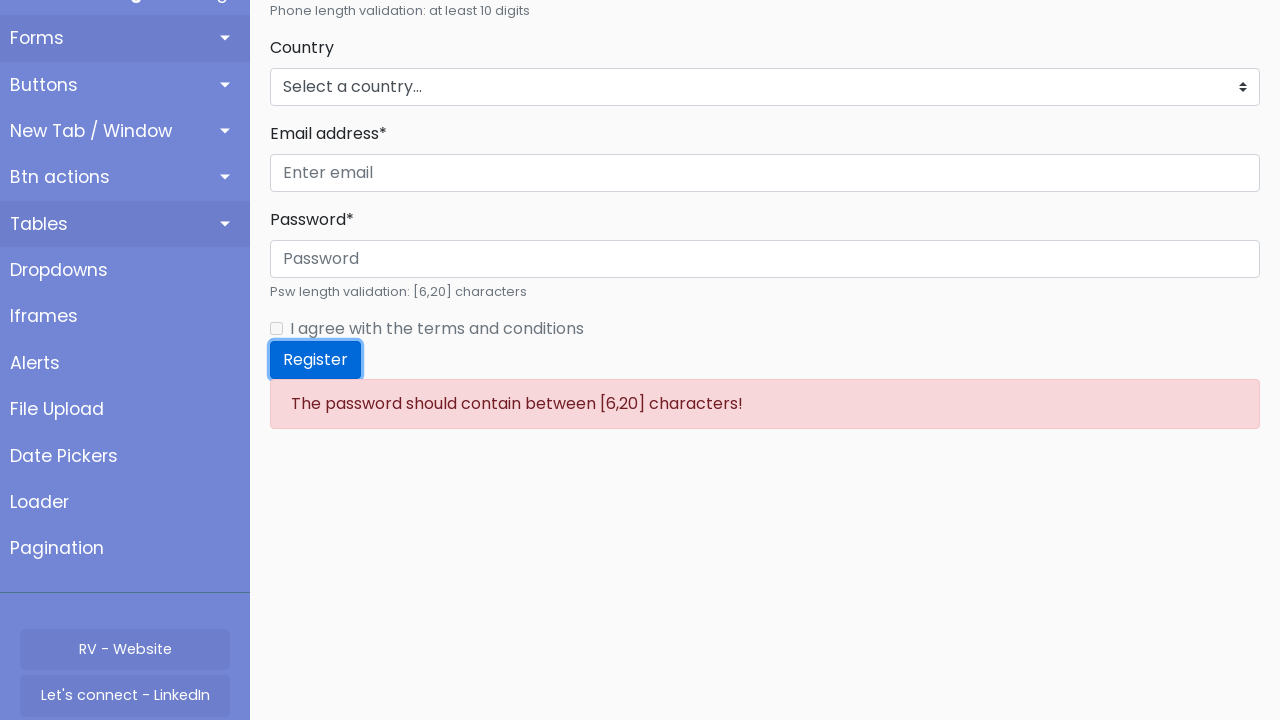